Tests the complete flight booking process on blazedemo.com by selecting departure/destination cities, choosing a flight, filling in passenger details and credit card information, and completing the purchase

Starting URL: https://blazedemo.com/

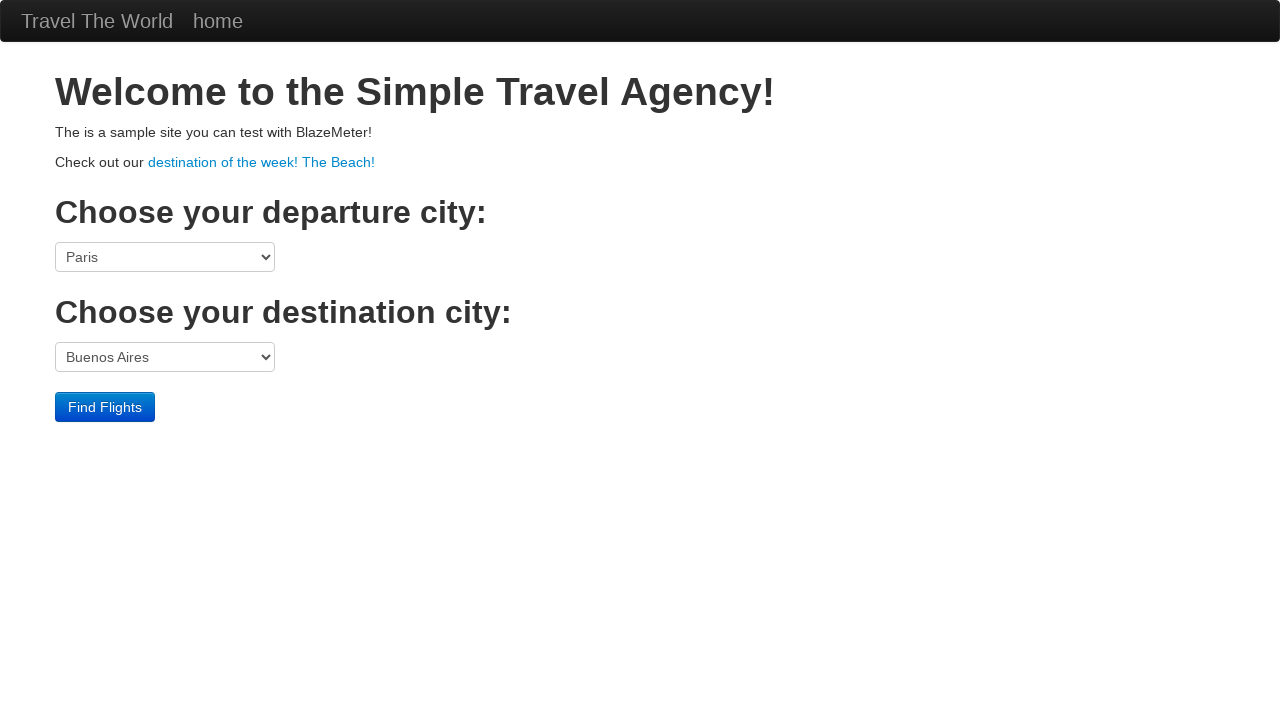

Clicked departure city dropdown at (165, 257) on select[name='fromPort']
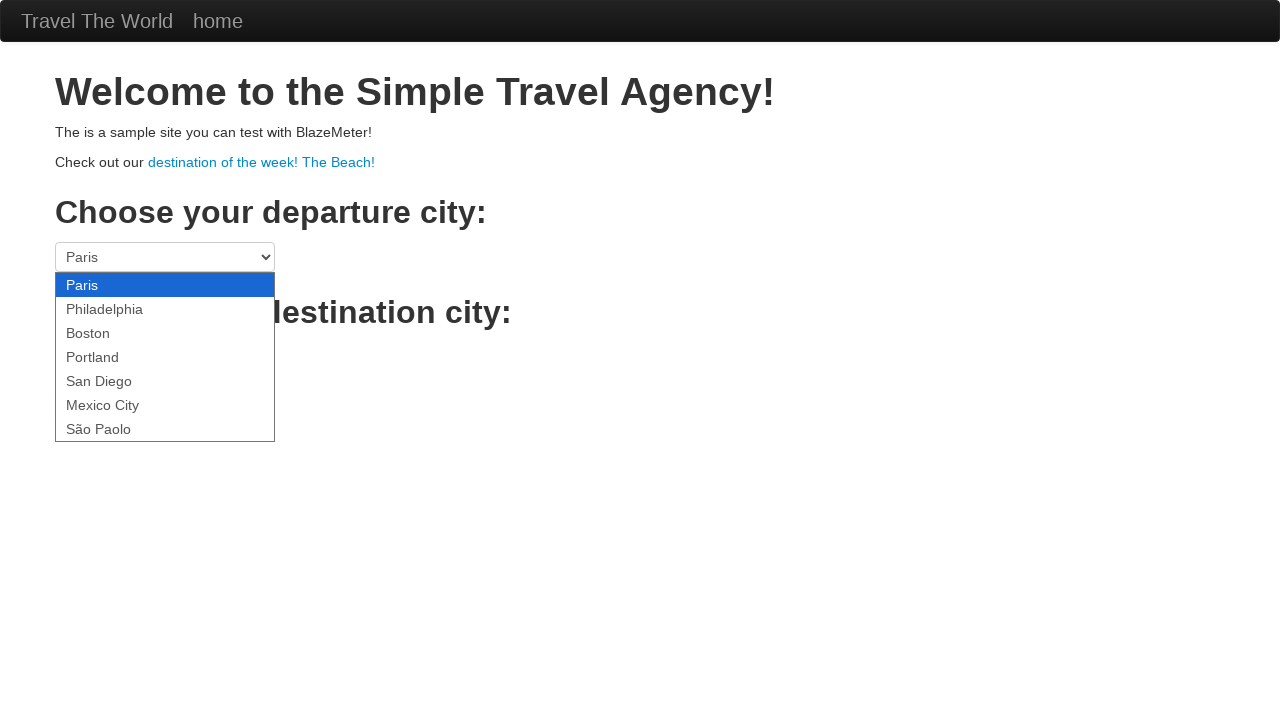

Selected Boston as departure city on select[name='fromPort']
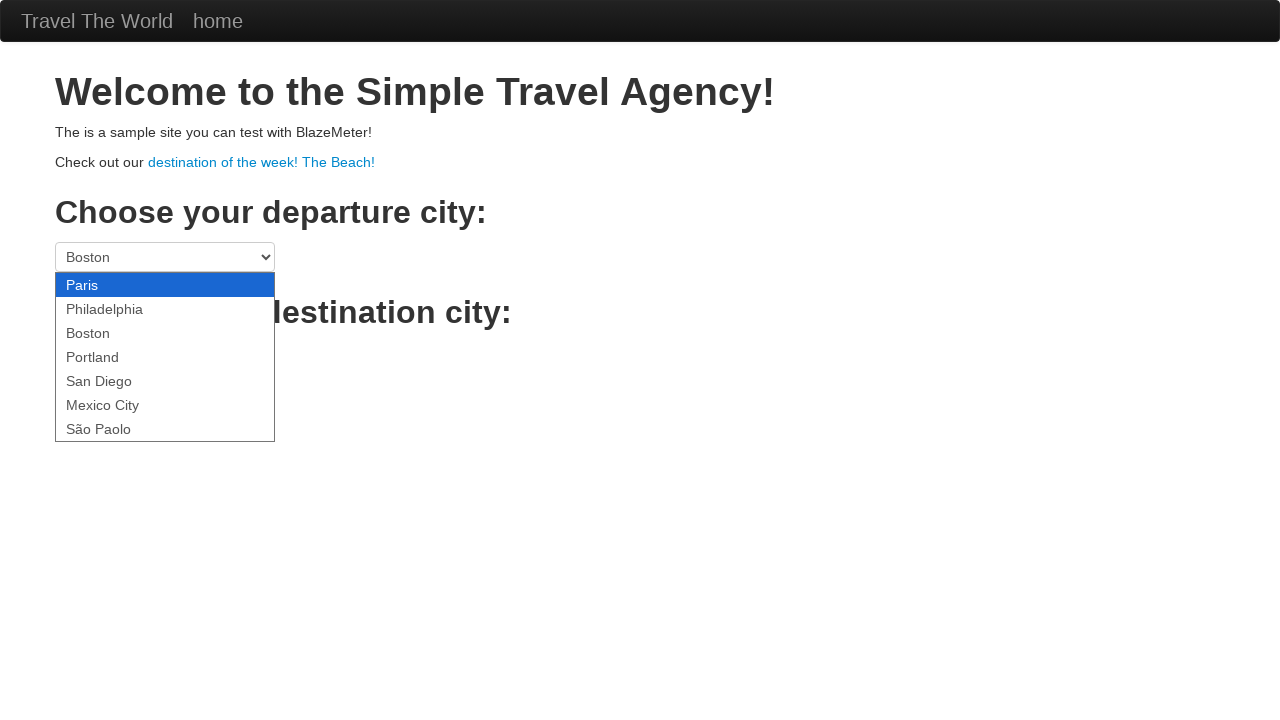

Clicked destination city dropdown at (165, 357) on select[name='toPort']
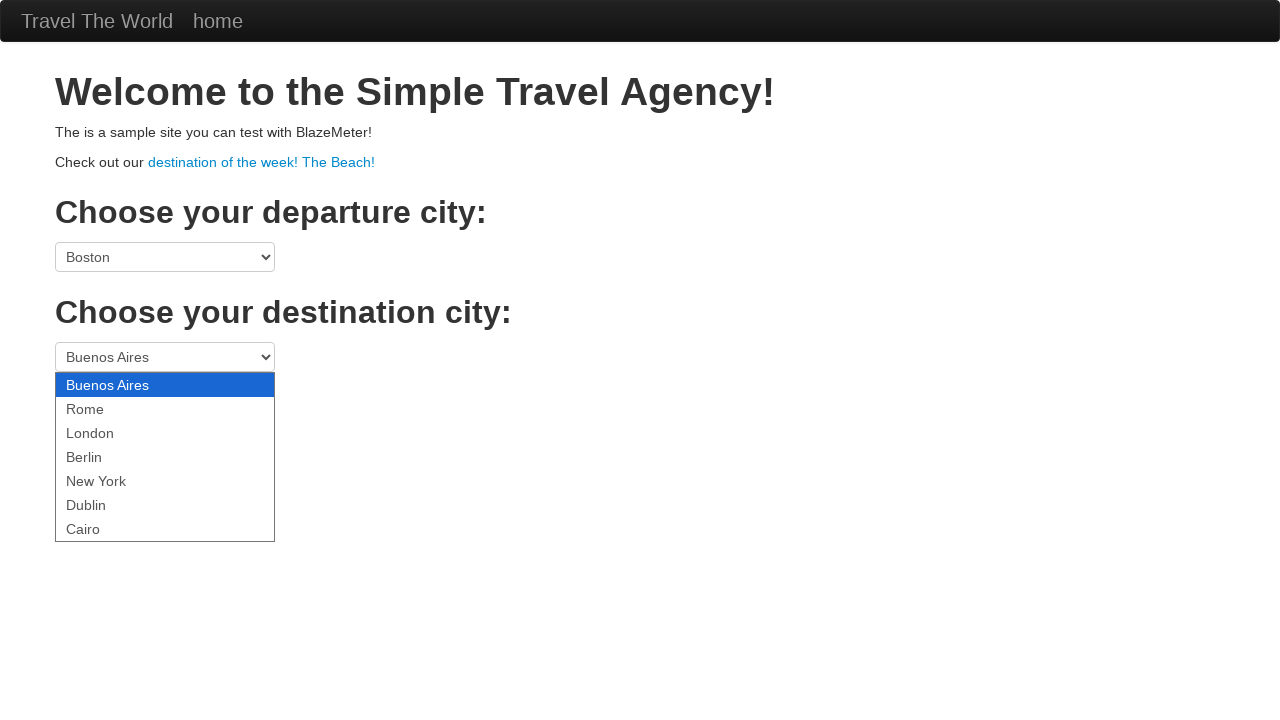

Selected London as destination city on select[name='toPort']
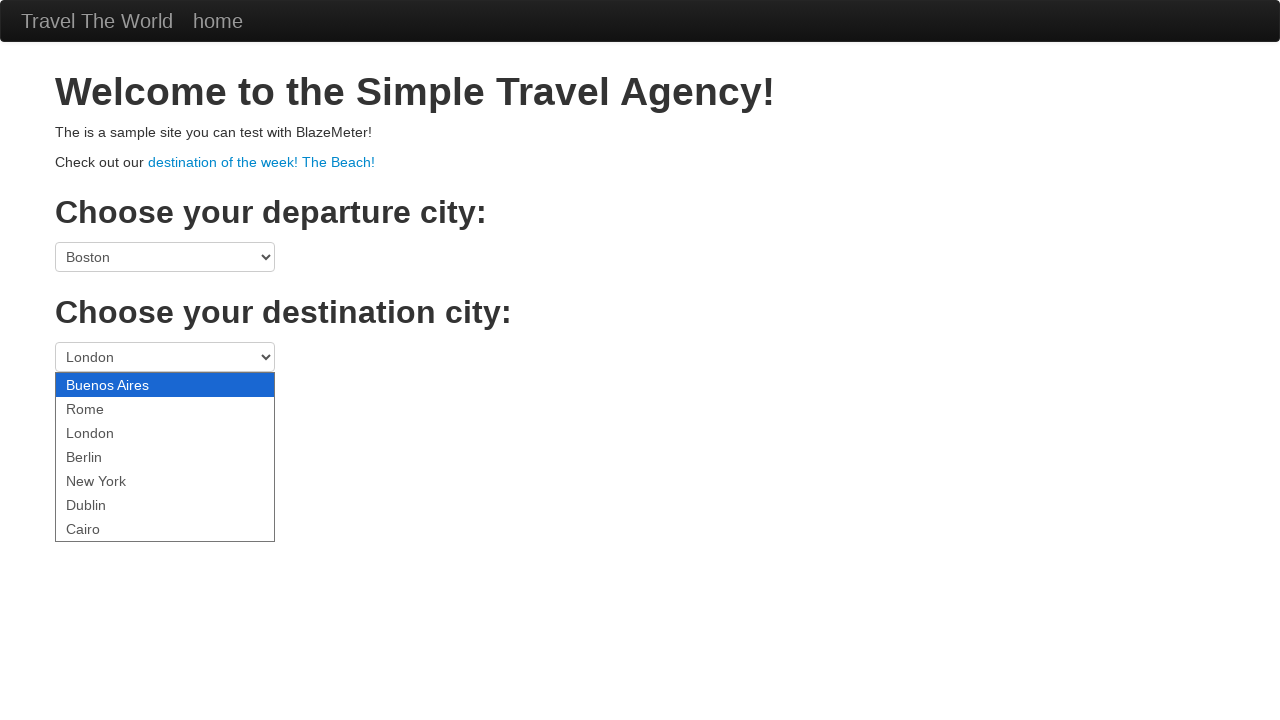

Clicked button to search for flights at (105, 407) on .btn-primary
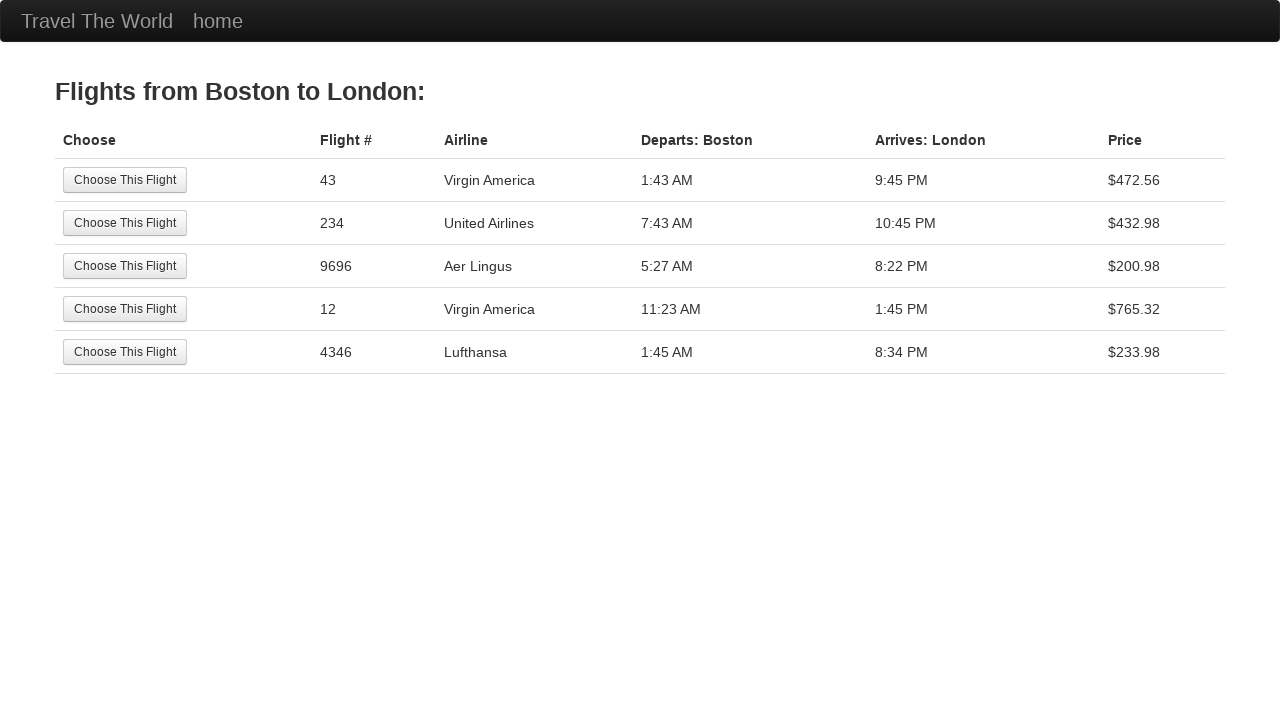

Selected the 4th flight option at (125, 309) on tr:nth-child(4) .btn
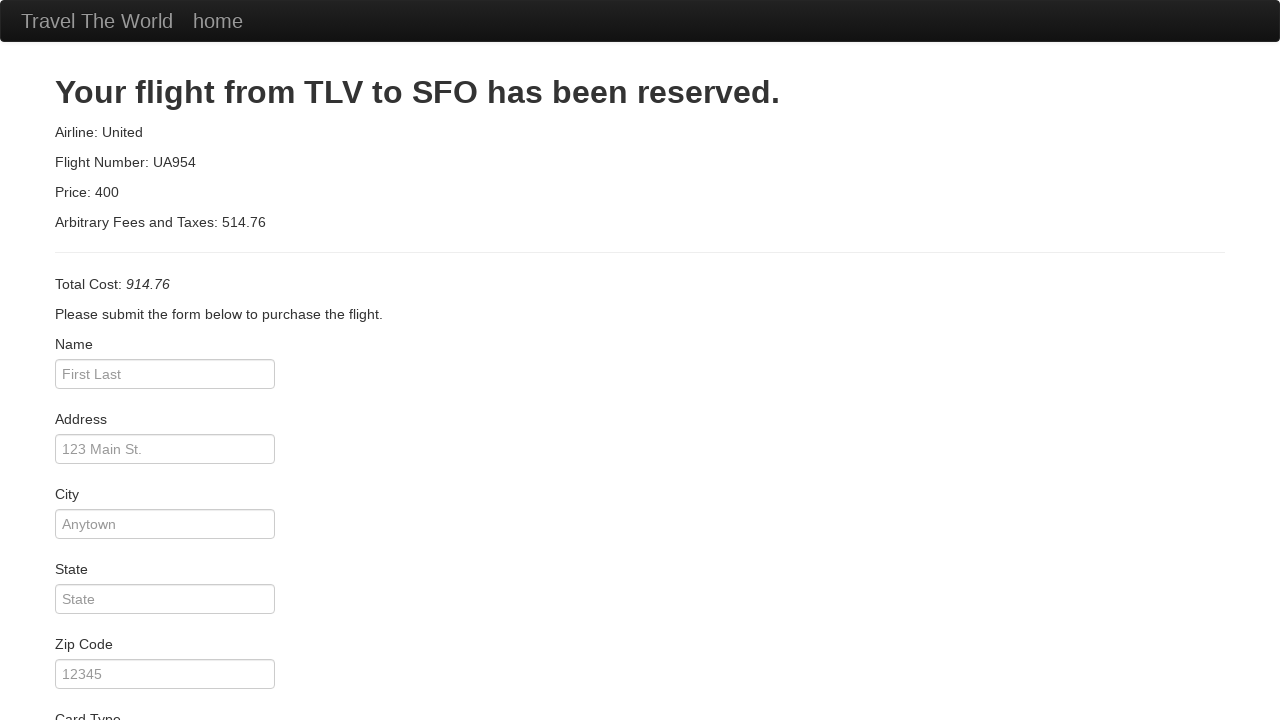

Clicked passenger name field at (165, 374) on #inputName
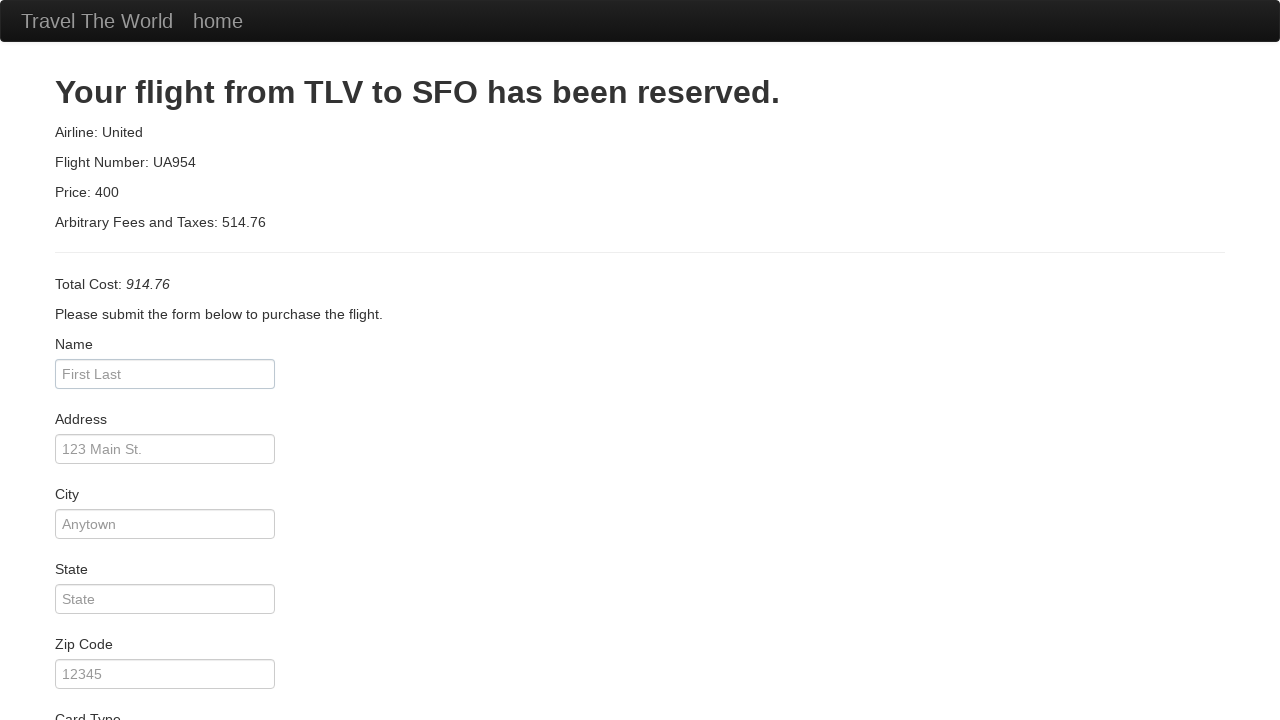

Filled passenger name with 'John Smith' on #inputName
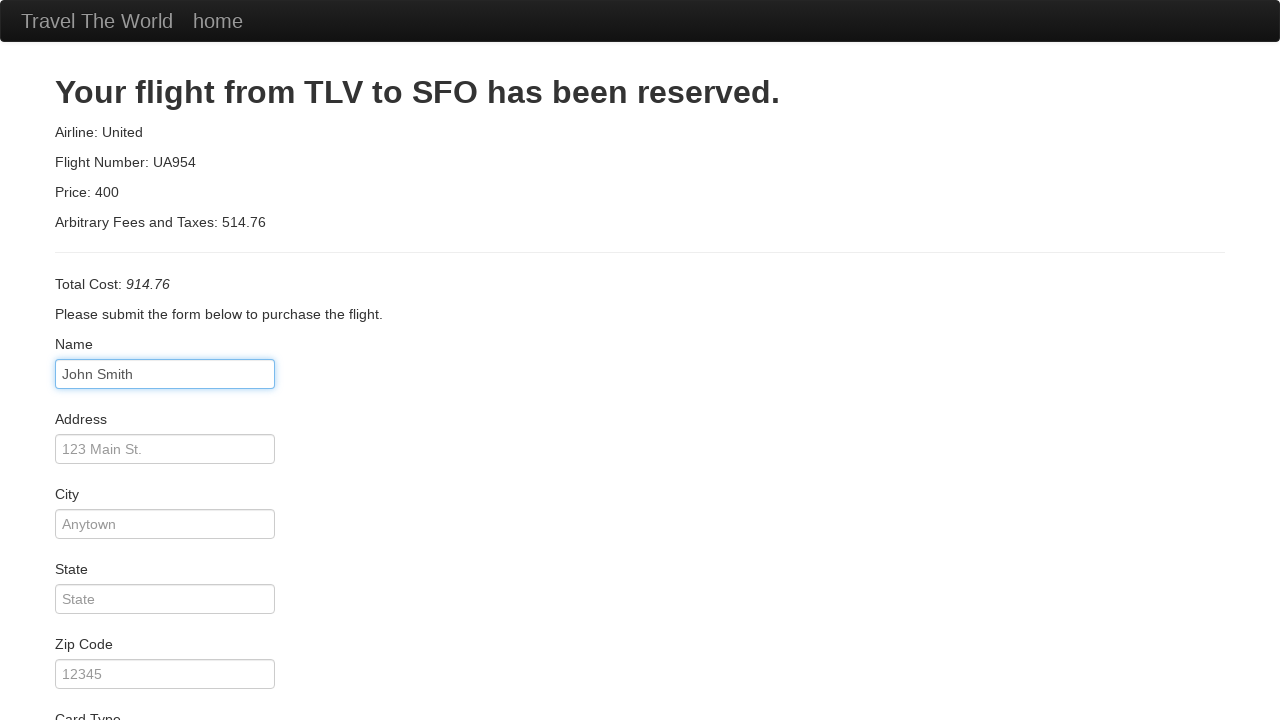

Clicked address field at (165, 449) on #address
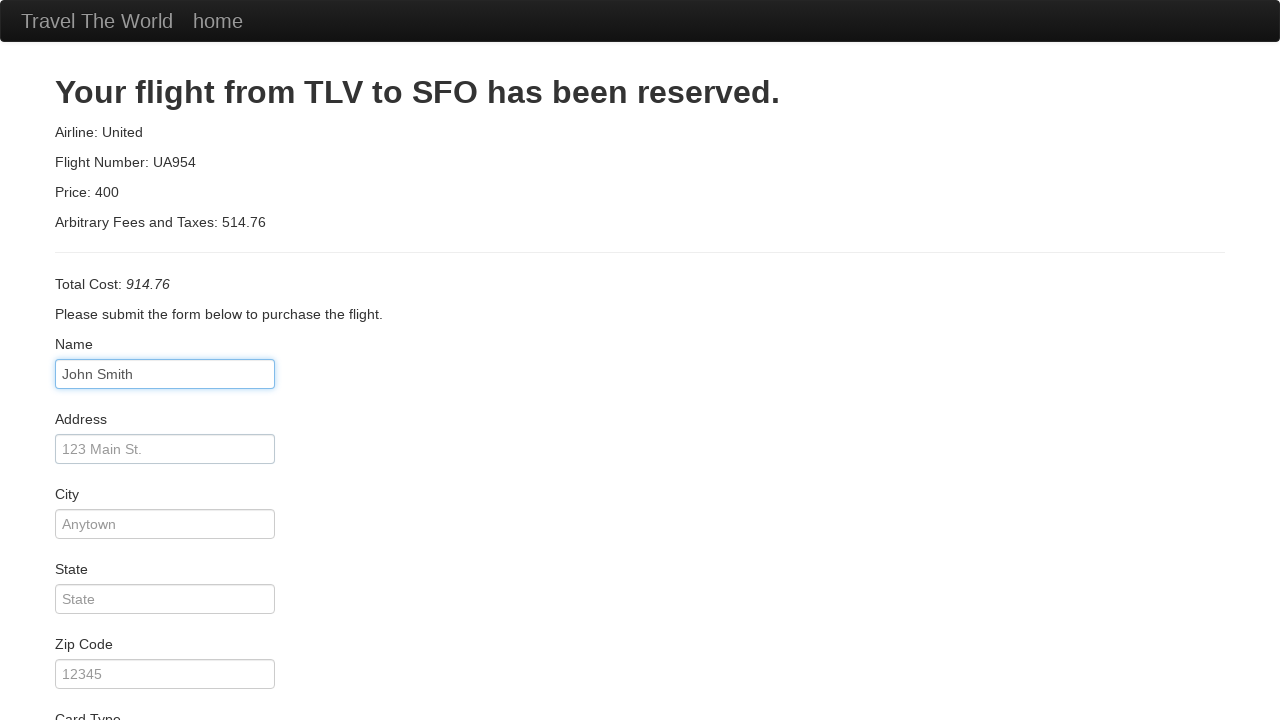

Filled address with '123 Main Street' on #address
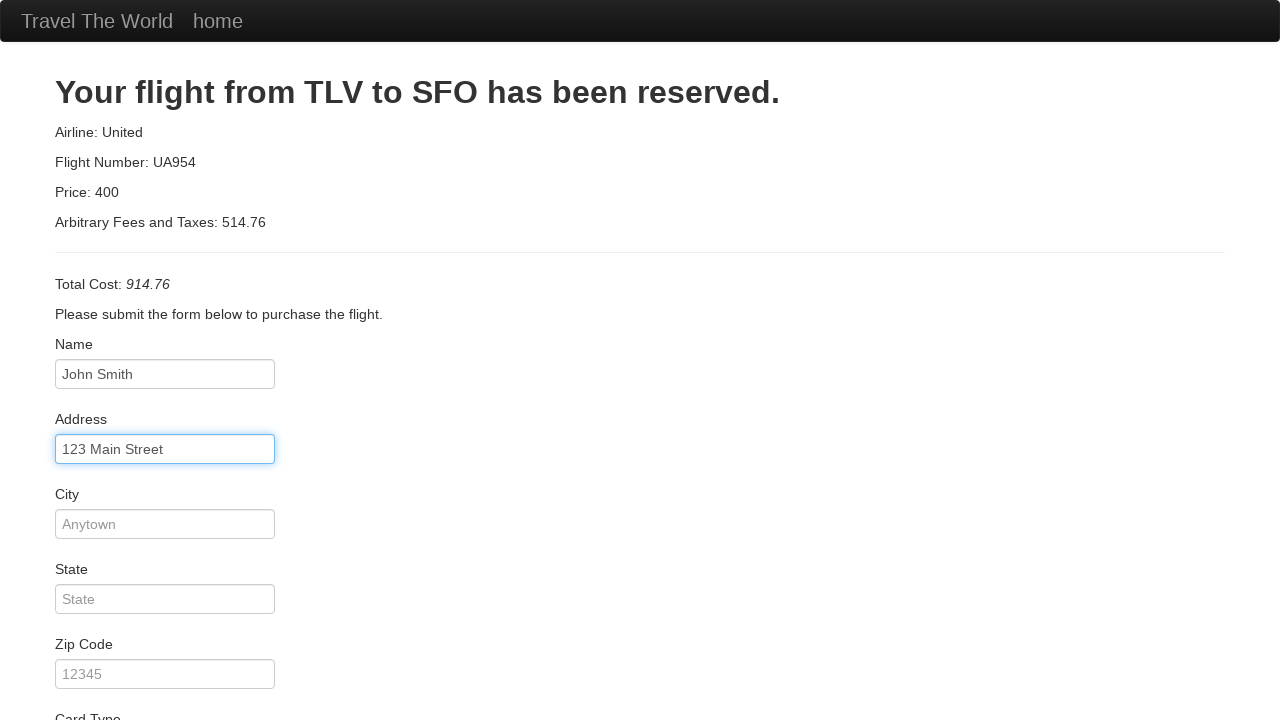

Clicked city field at (165, 524) on #city
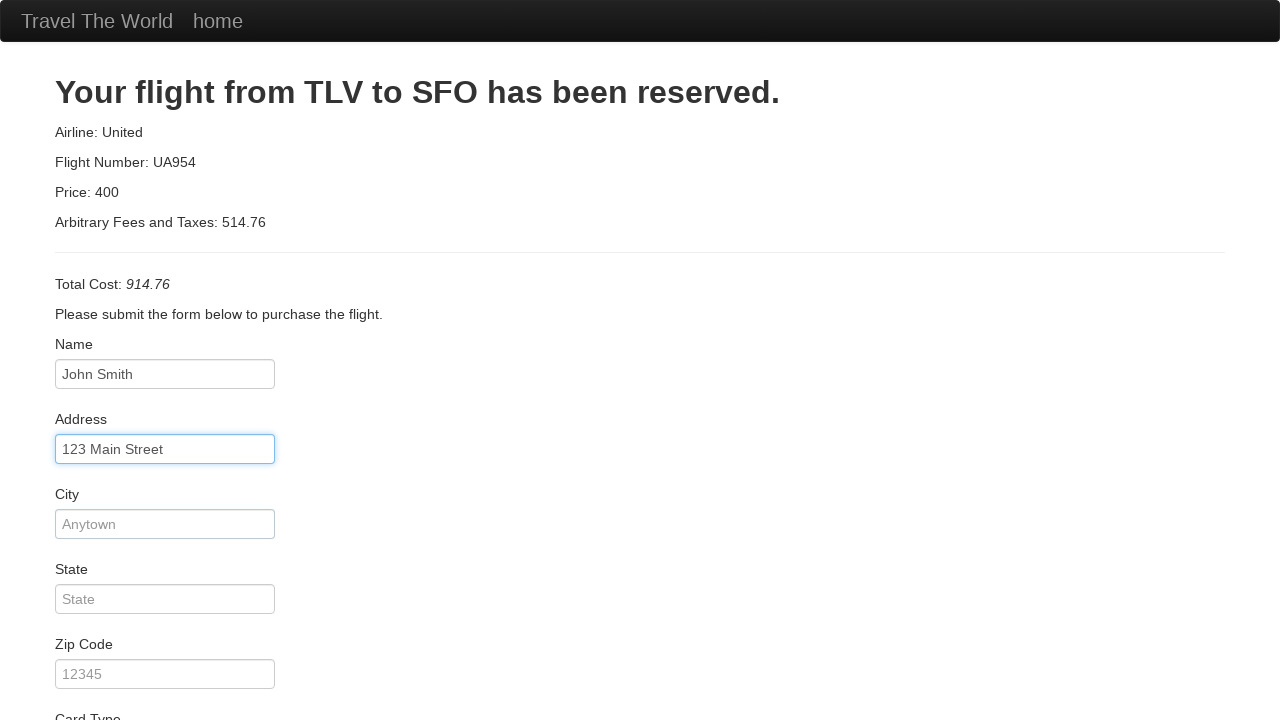

Filled city with 'Boston' on #city
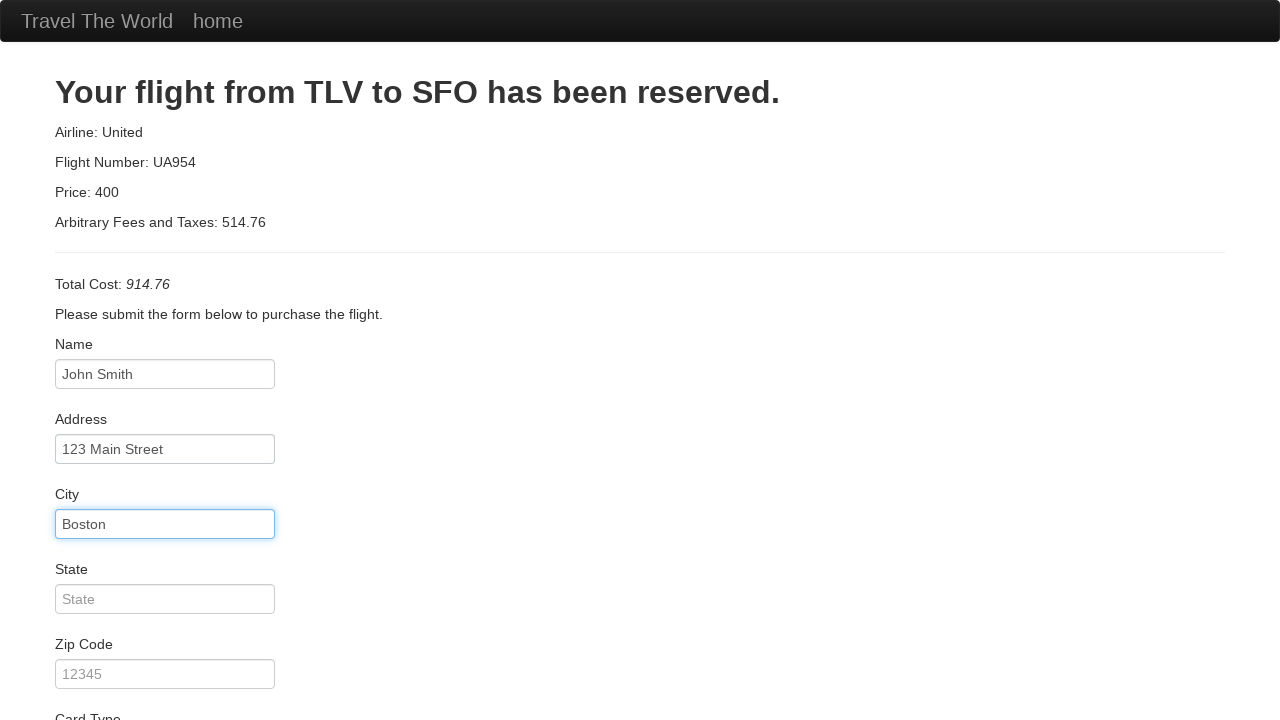

Clicked state field at (165, 599) on #state
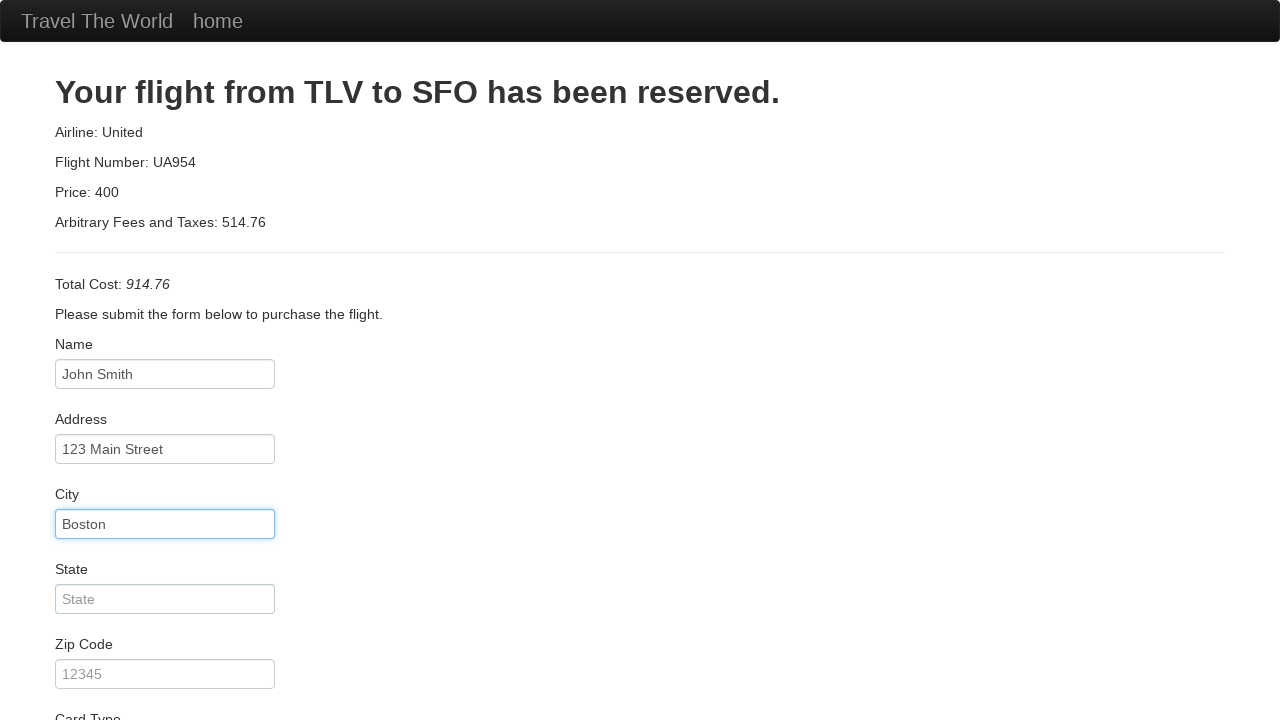

Filled state with 'MA' on #state
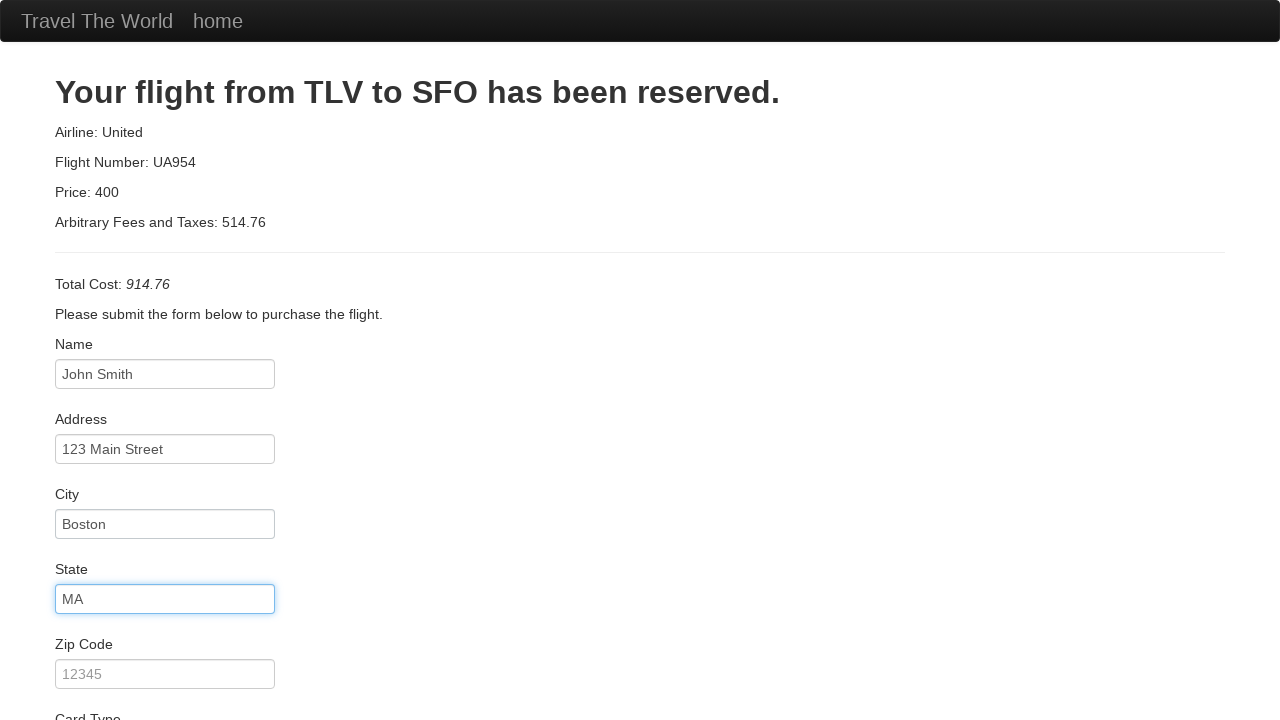

Clicked zip code field at (165, 674) on #zipCode
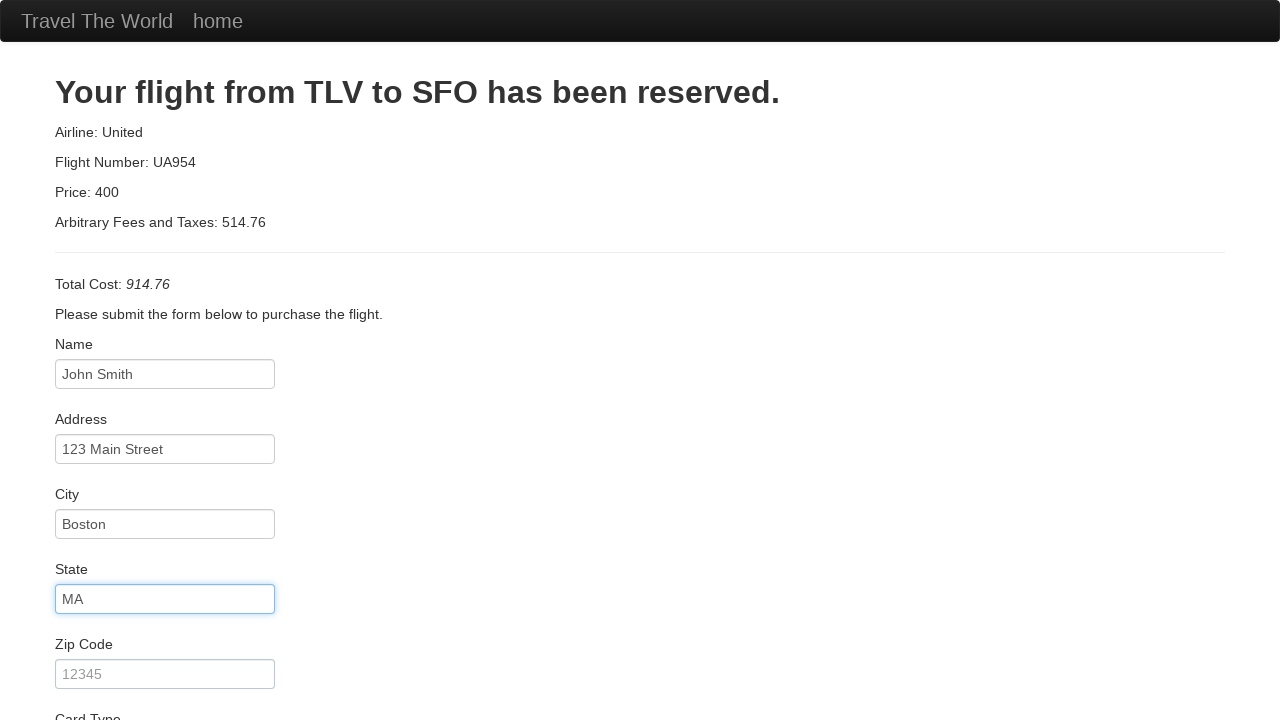

Filled zip code with '02134' on #zipCode
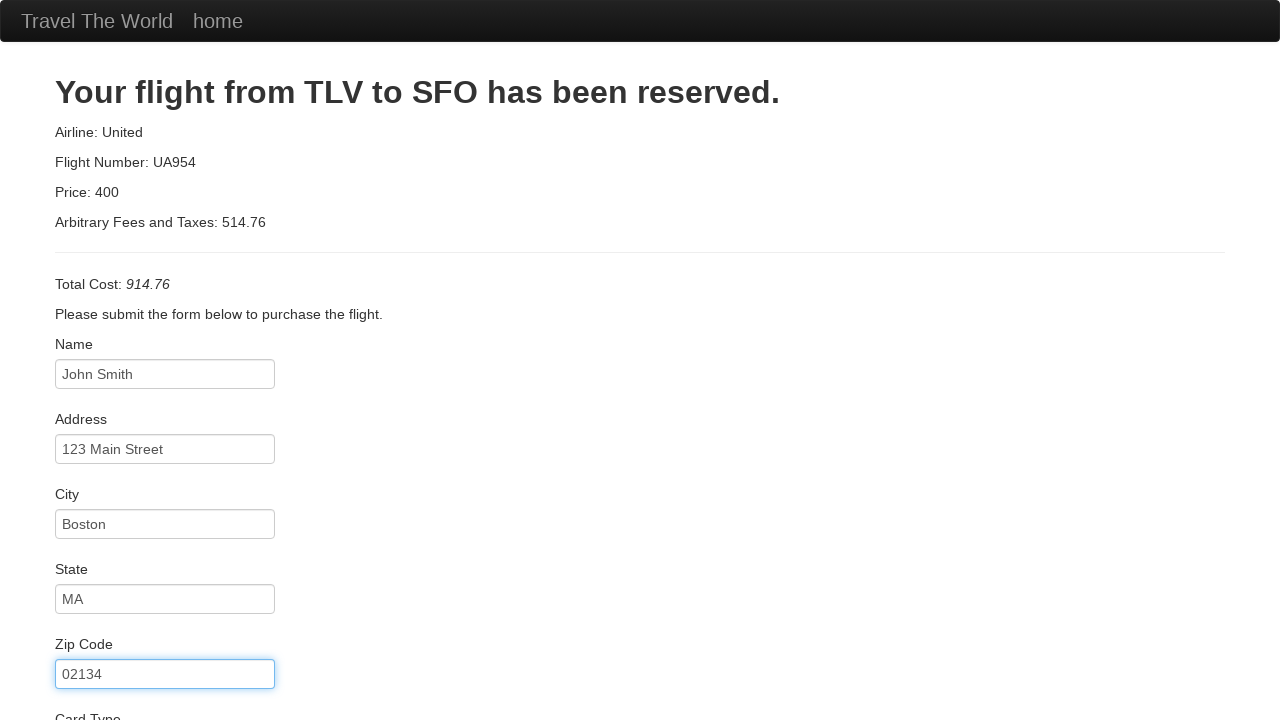

Clicked card type dropdown at (165, 360) on #cardType
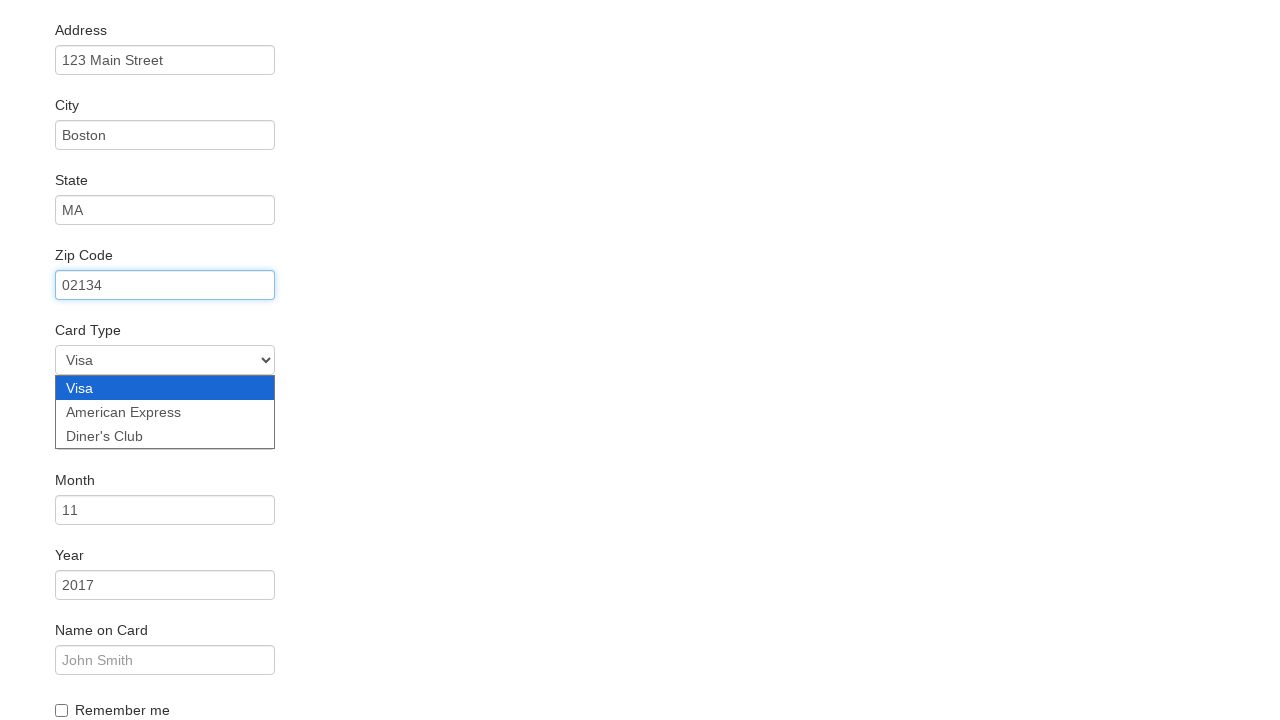

Selected 'Visa' as card type on #cardType
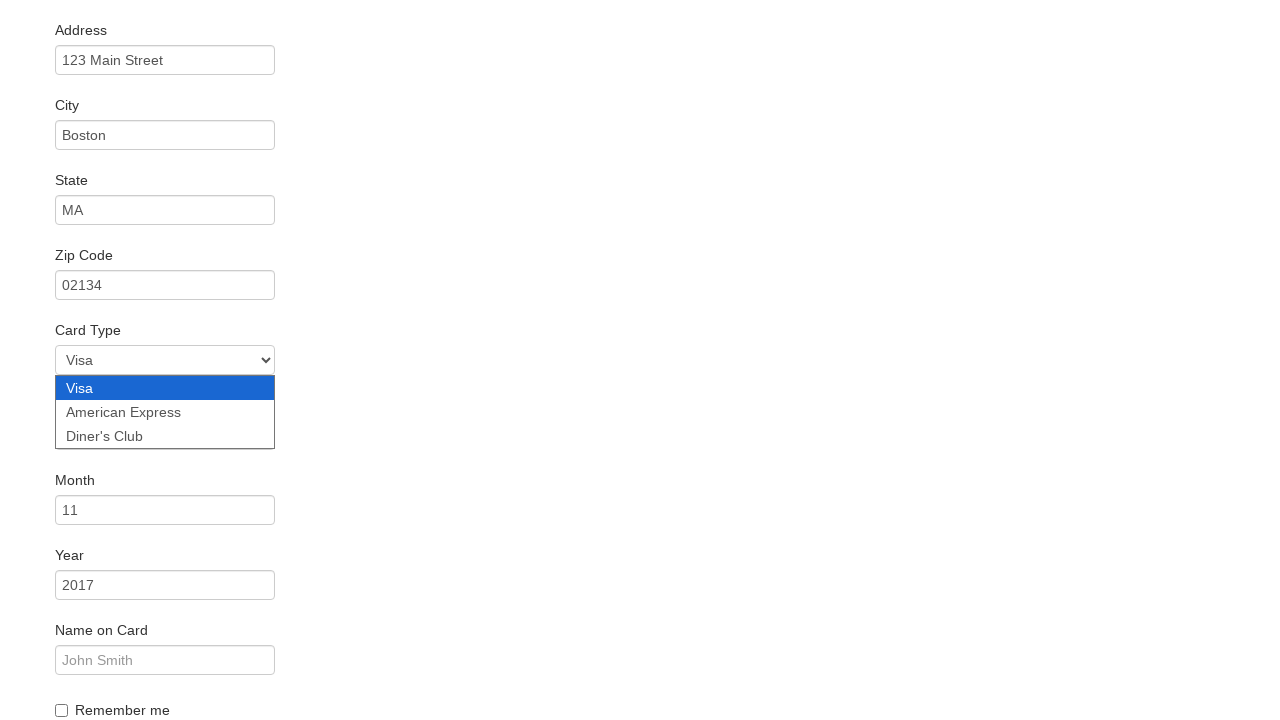

Clicked credit card number field at (165, 435) on #creditCardNumber
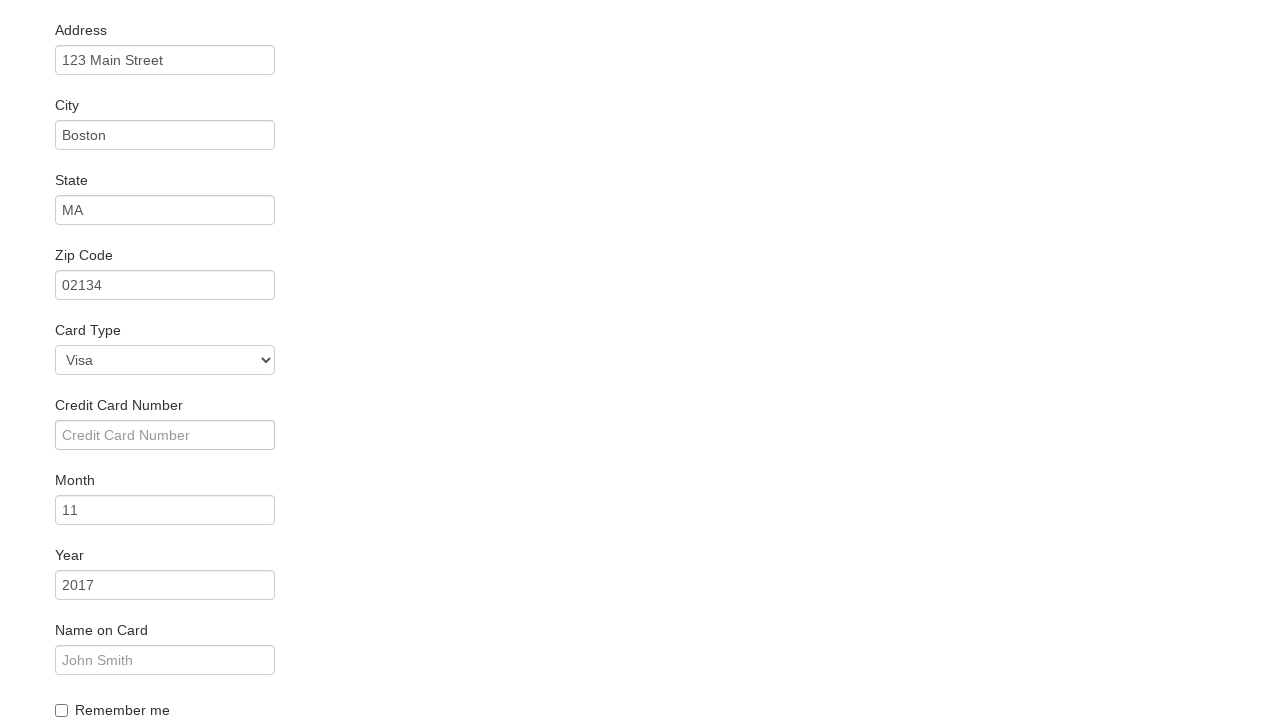

Filled credit card number on #creditCardNumber
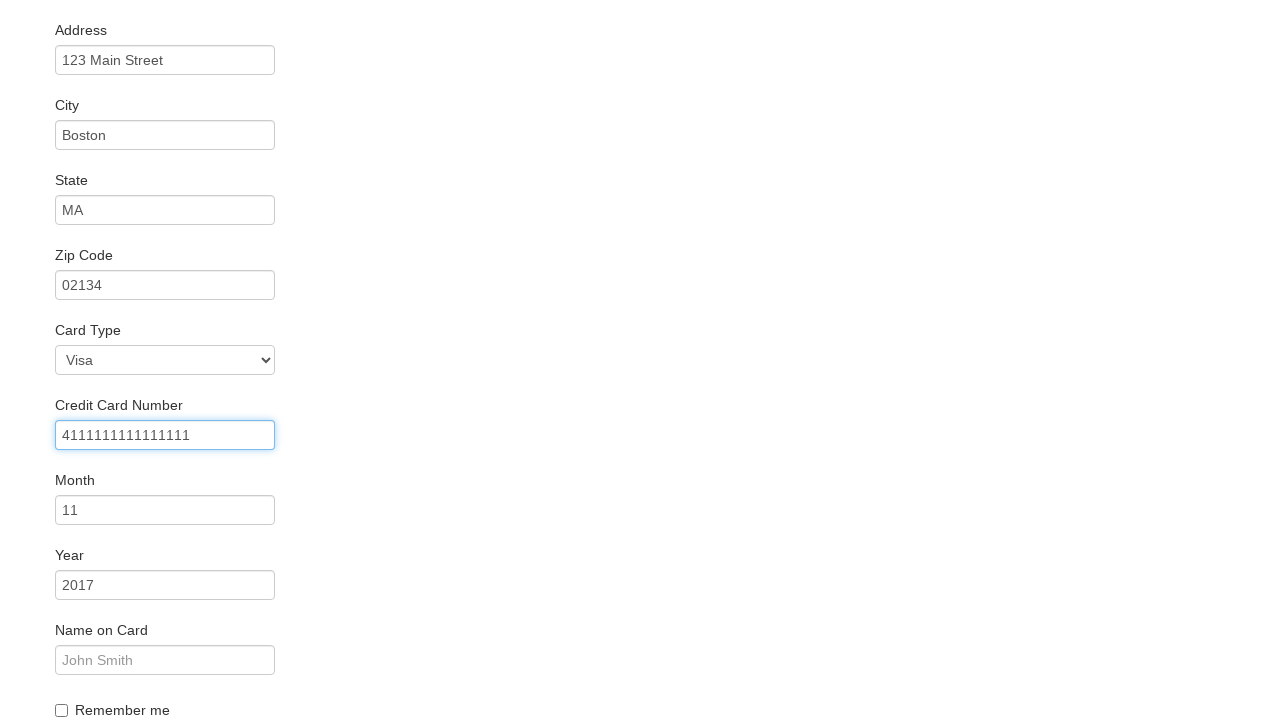

Clicked name on card field at (165, 660) on #nameOnCard
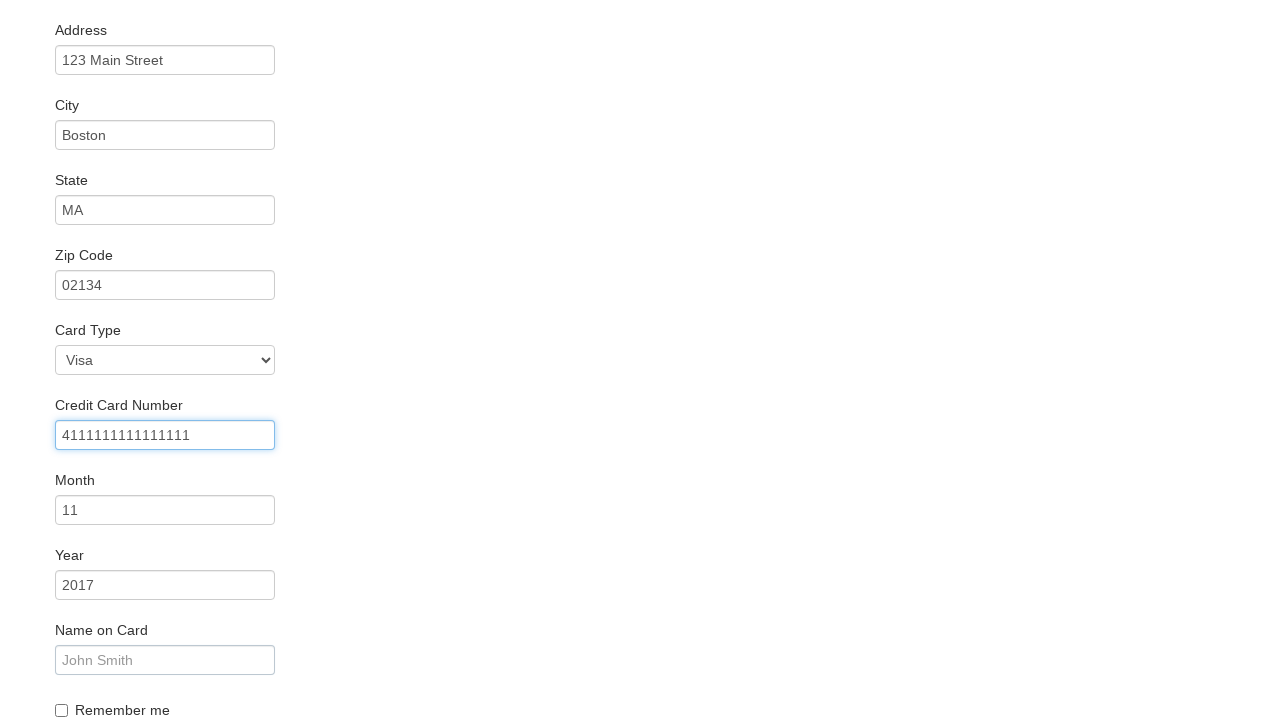

Filled name on card with 'John Smith' on #nameOnCard
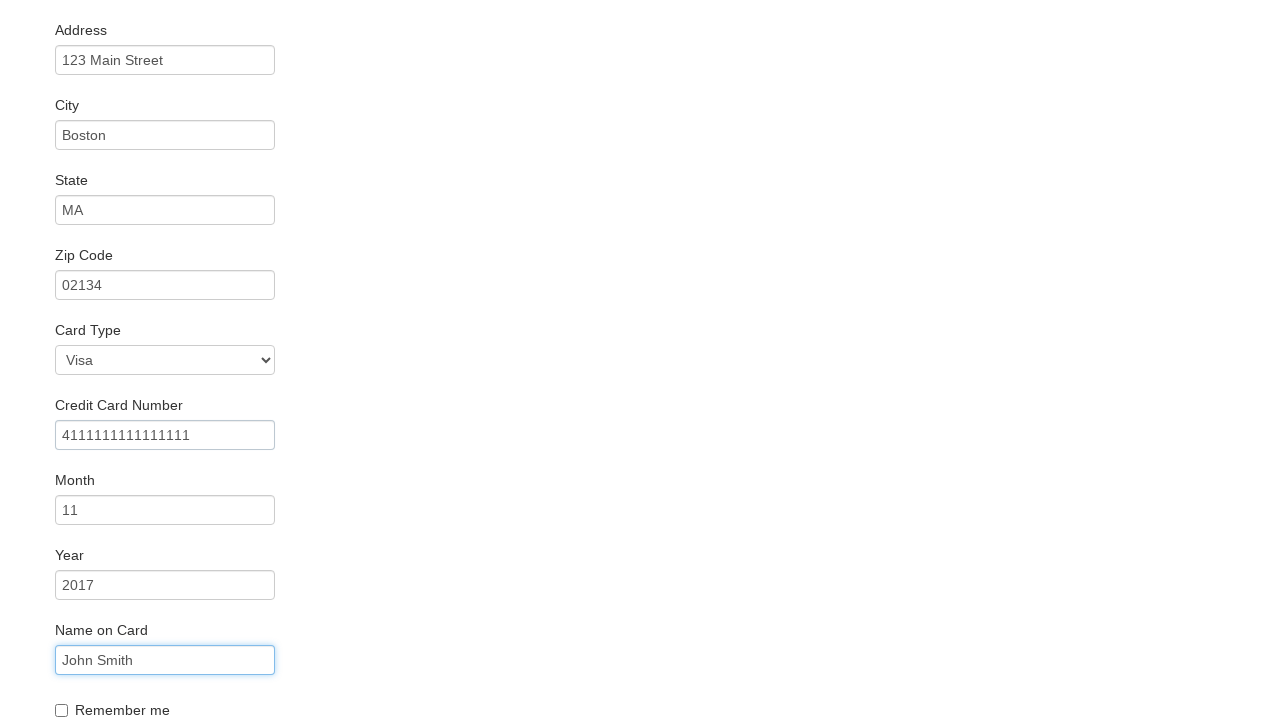

Clicked button to complete flight purchase at (118, 685) on .btn-primary
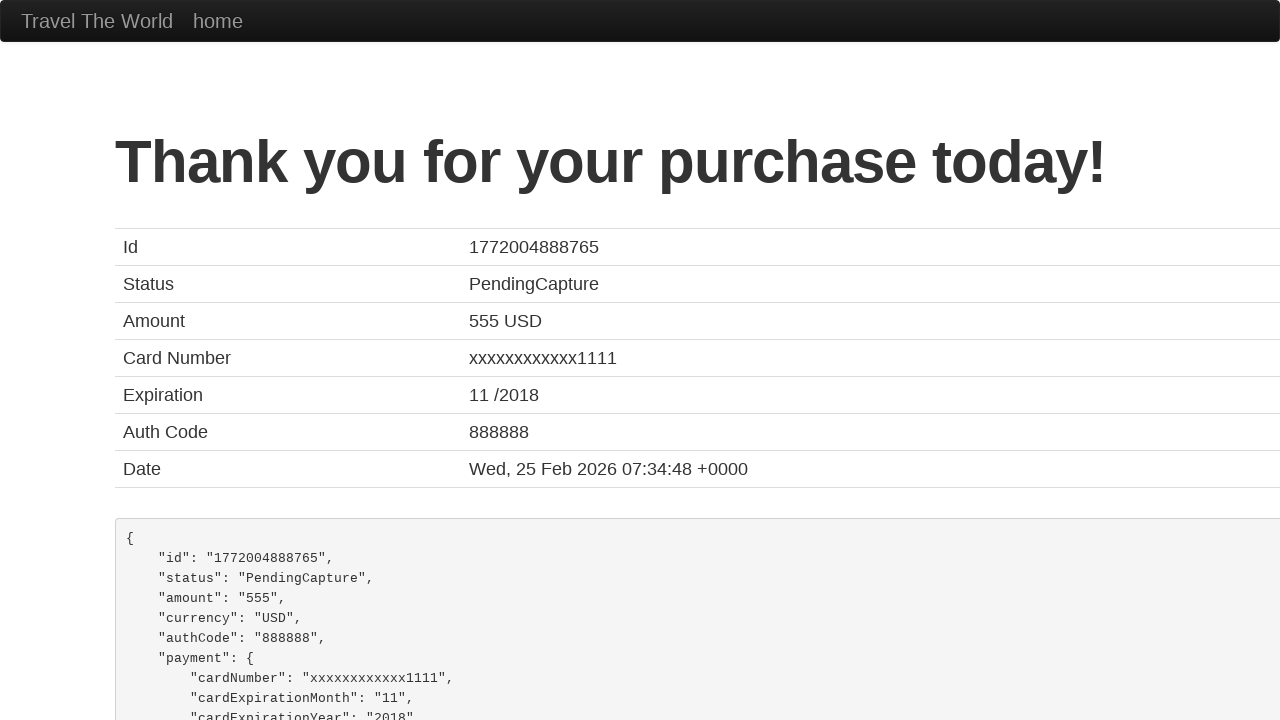

Confirmation page loaded with heading visible
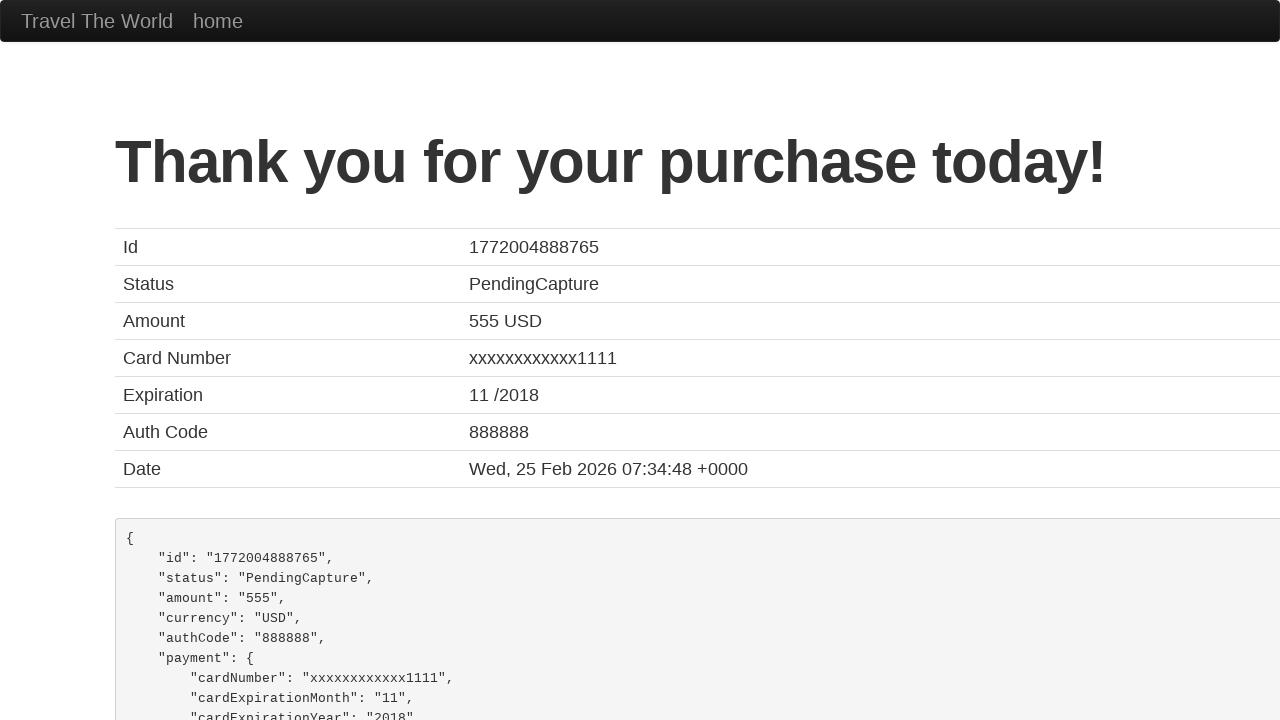

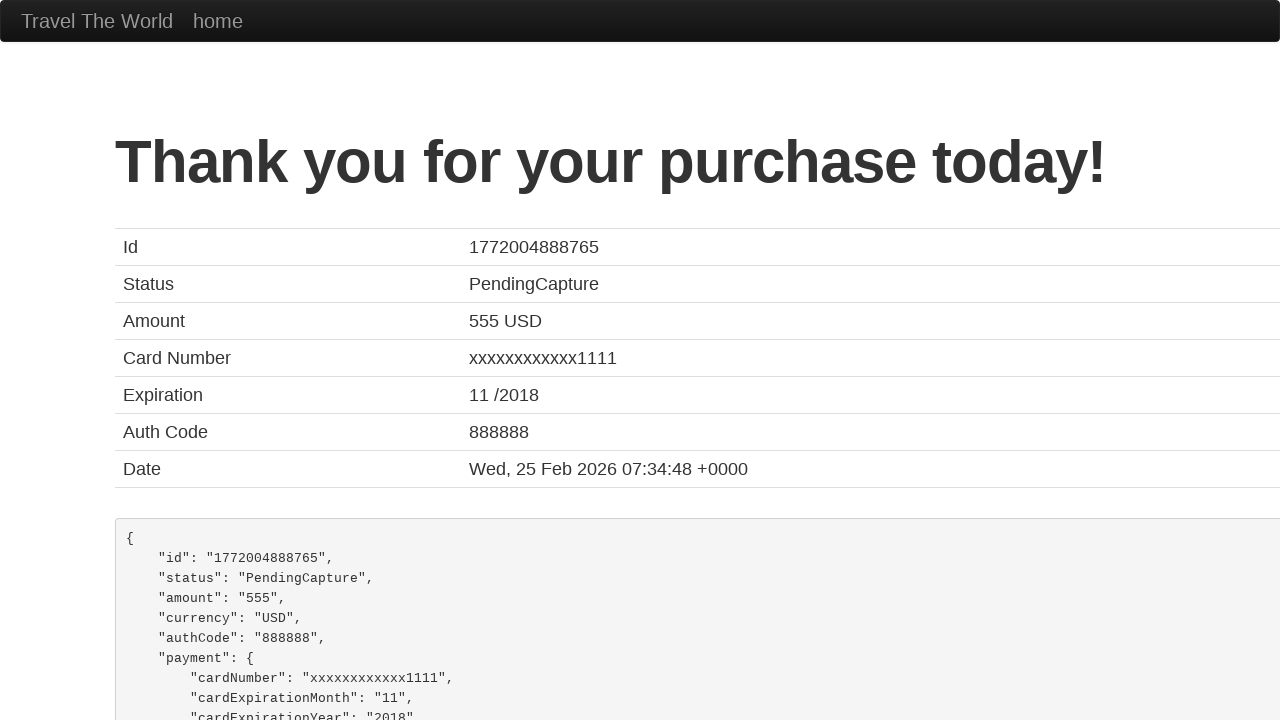